Tests JavaScript prompt alert functionality by clicking to trigger a prompt alert, entering text into it, and accepting the alert

Starting URL: https://demo.automationtesting.in/Alerts.html

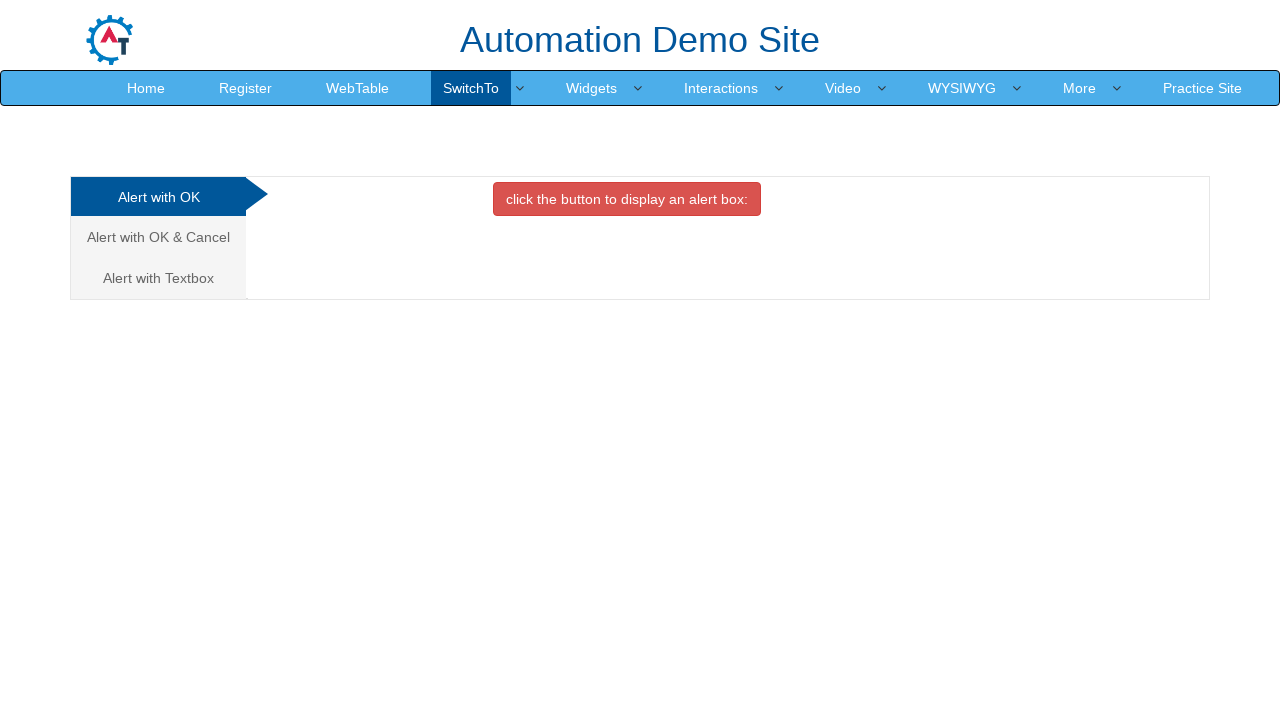

Clicked on 'Alert with Textbox' tab at (158, 278) on xpath=//a[text()='Alert with Textbox ']
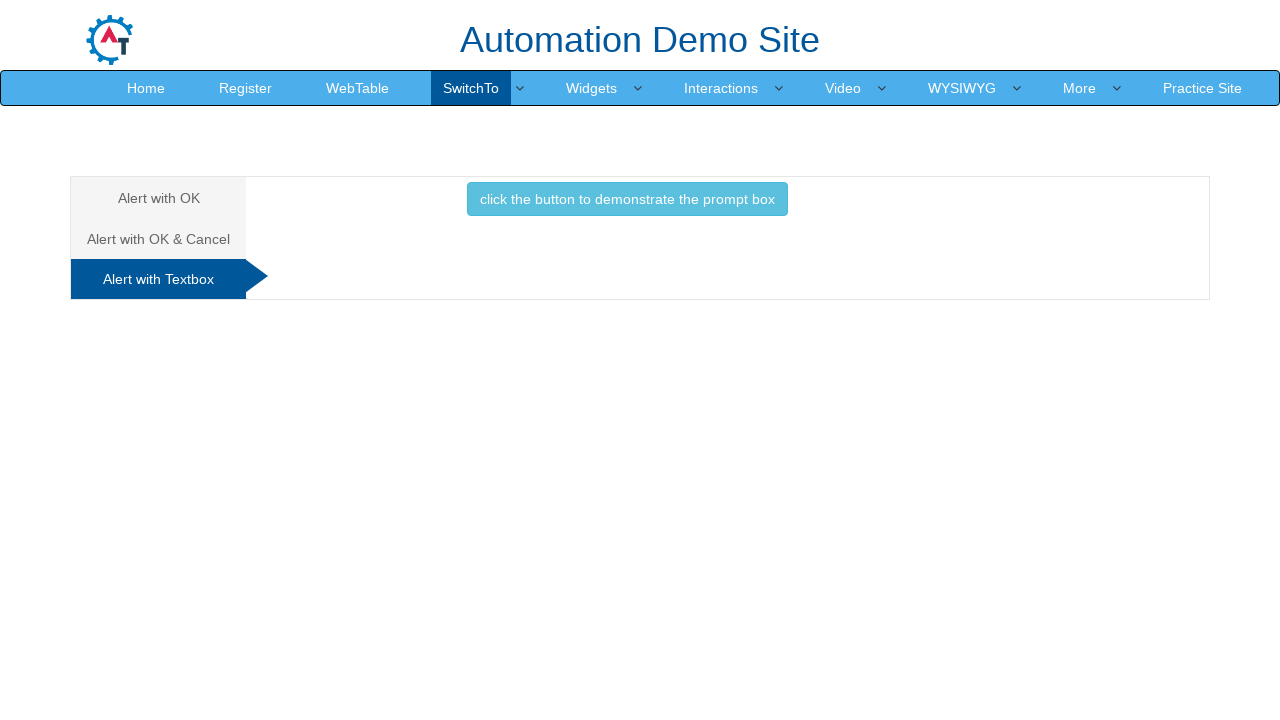

Set up dialog handler to accept prompt with text 'JohnDoe123'
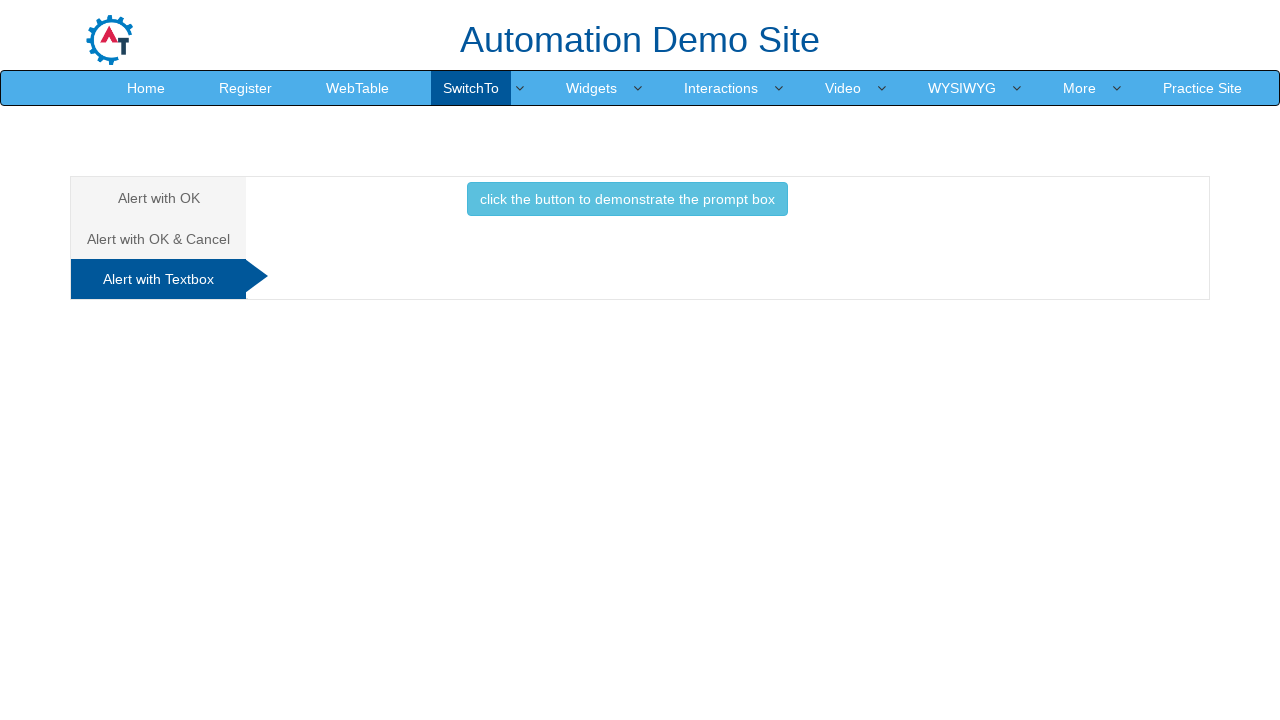

Clicked button to trigger prompt alert at (627, 199) on xpath=//button[@onclick='promptbox()']
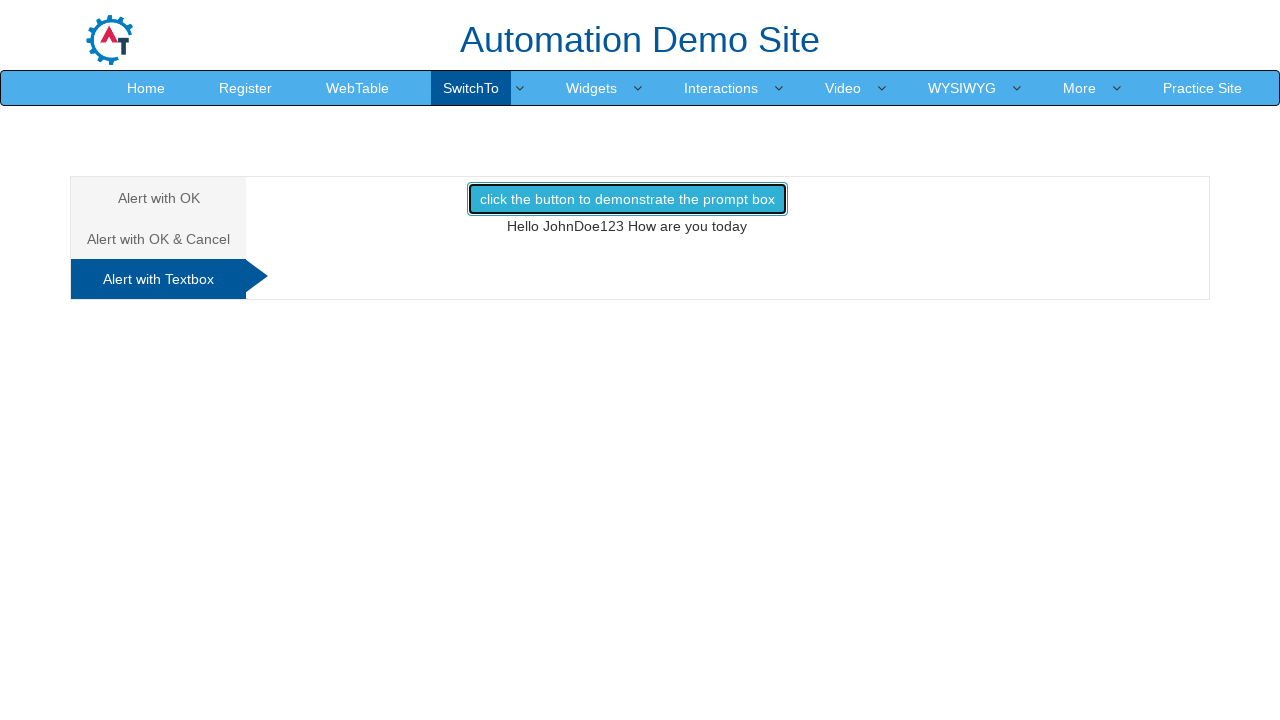

Waited for alert to be processed
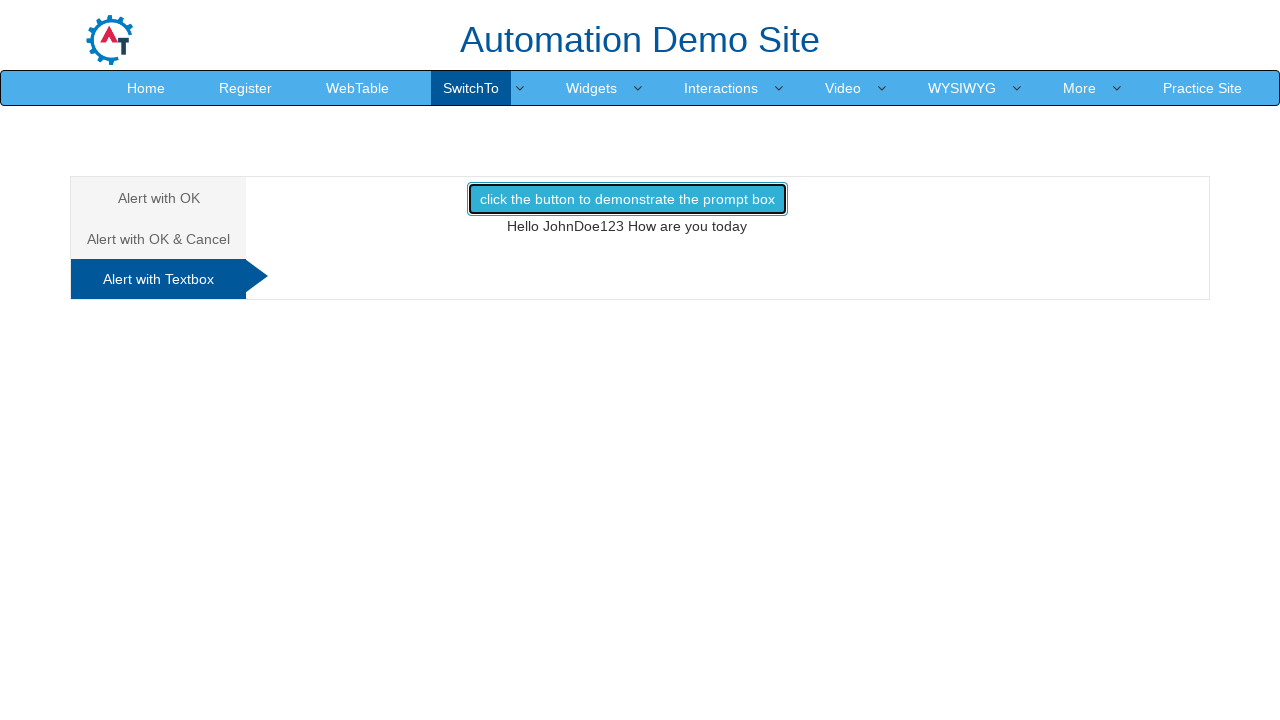

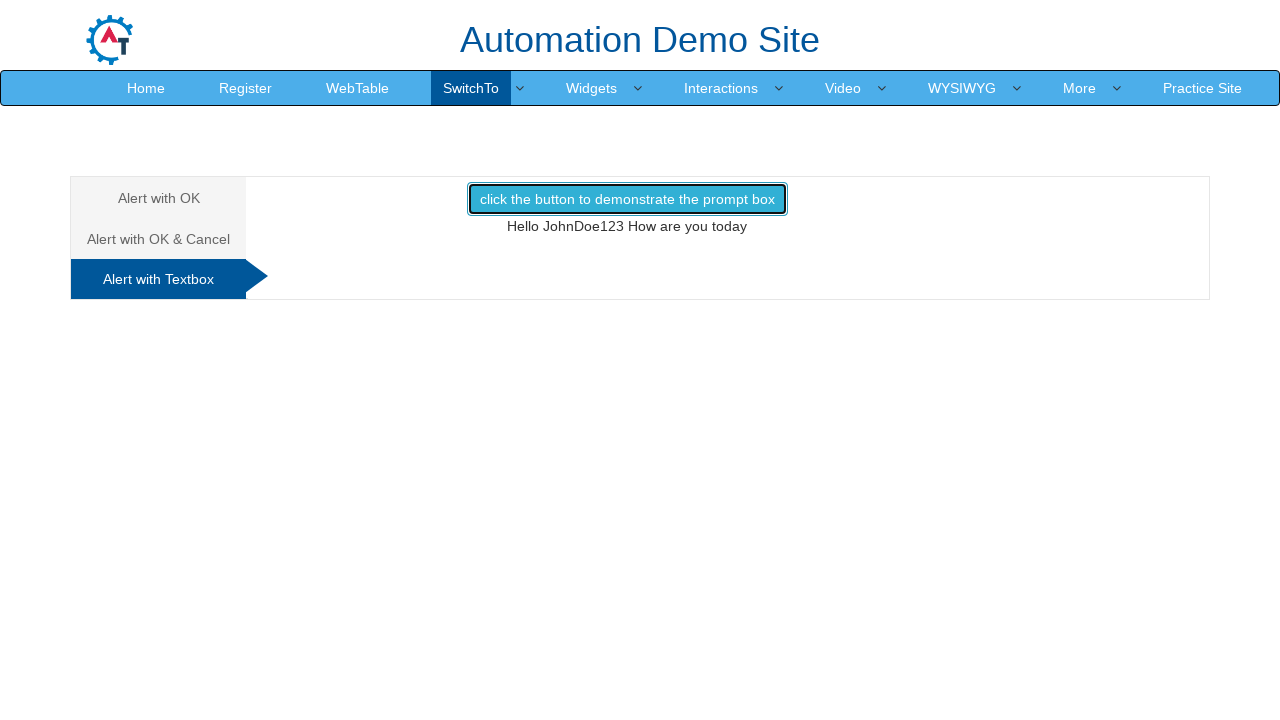